Tests filling out a practice registration form with personal information including name, email, phone, date of birth, subjects, hobbies, address, state and city selection, then submits the form.

Starting URL: https://demoqa.com/automation-practice-form

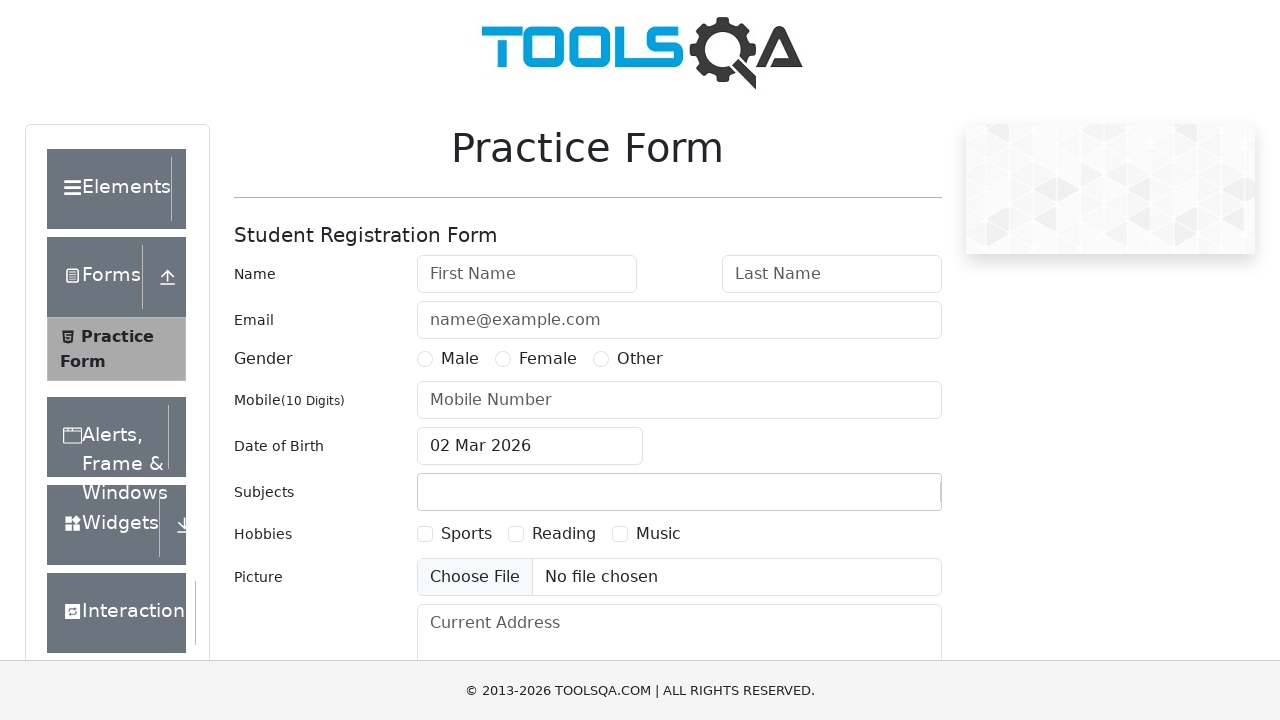

Filled First Name field with 'Dmitriy' on #firstName
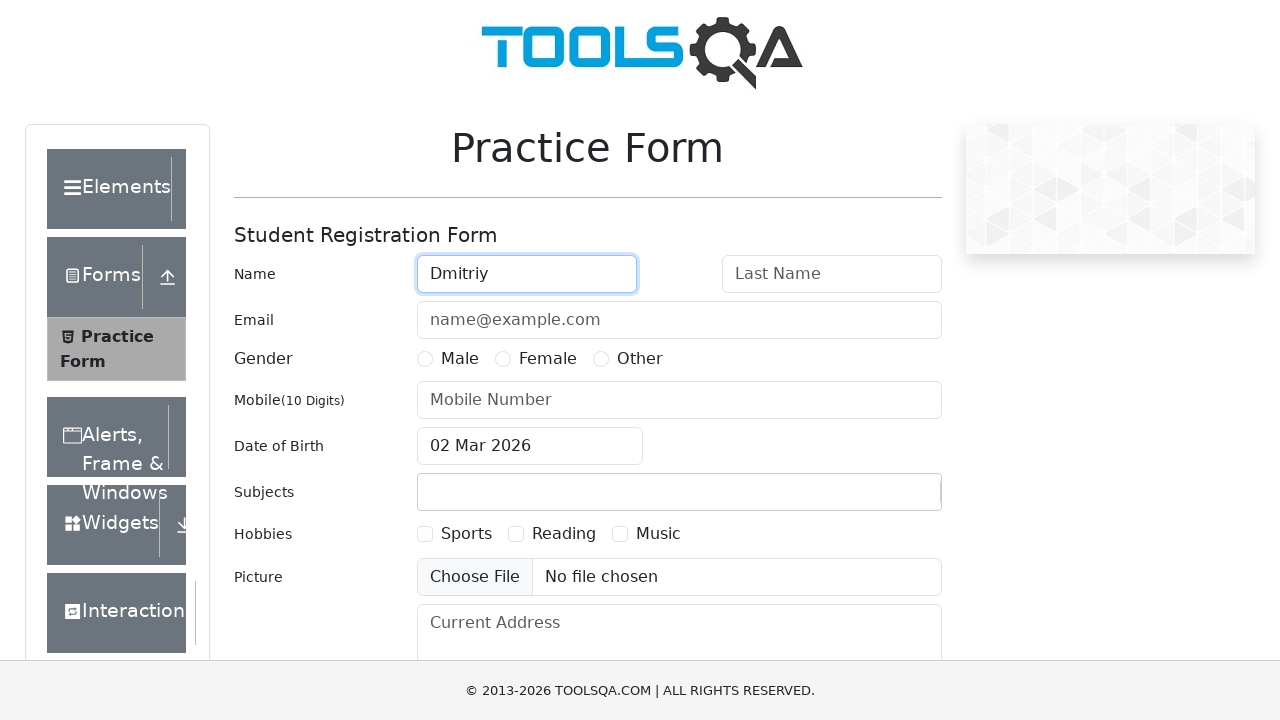

Filled Last Name field with 'Konovalov' on #lastName
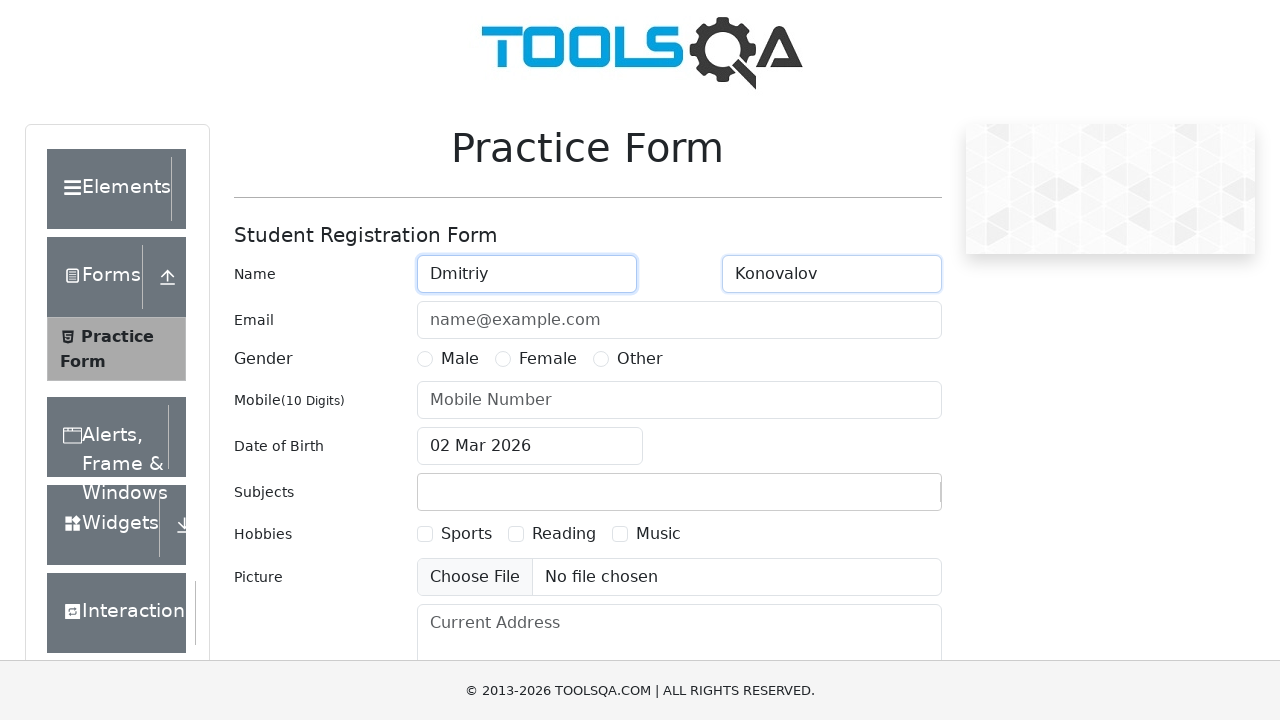

Filled Email field with 'Konovalov@mail.ru' on #userEmail
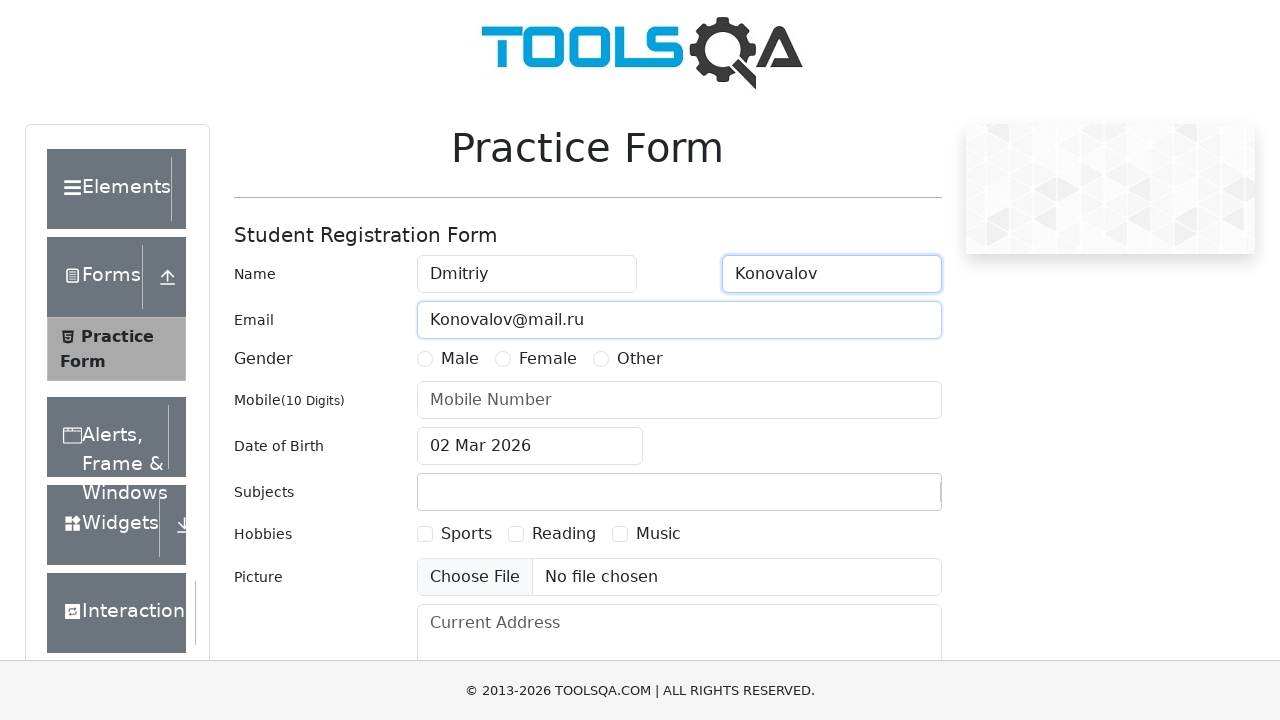

Selected Male gender option at (460, 359) on [for="gender-radio-1"]
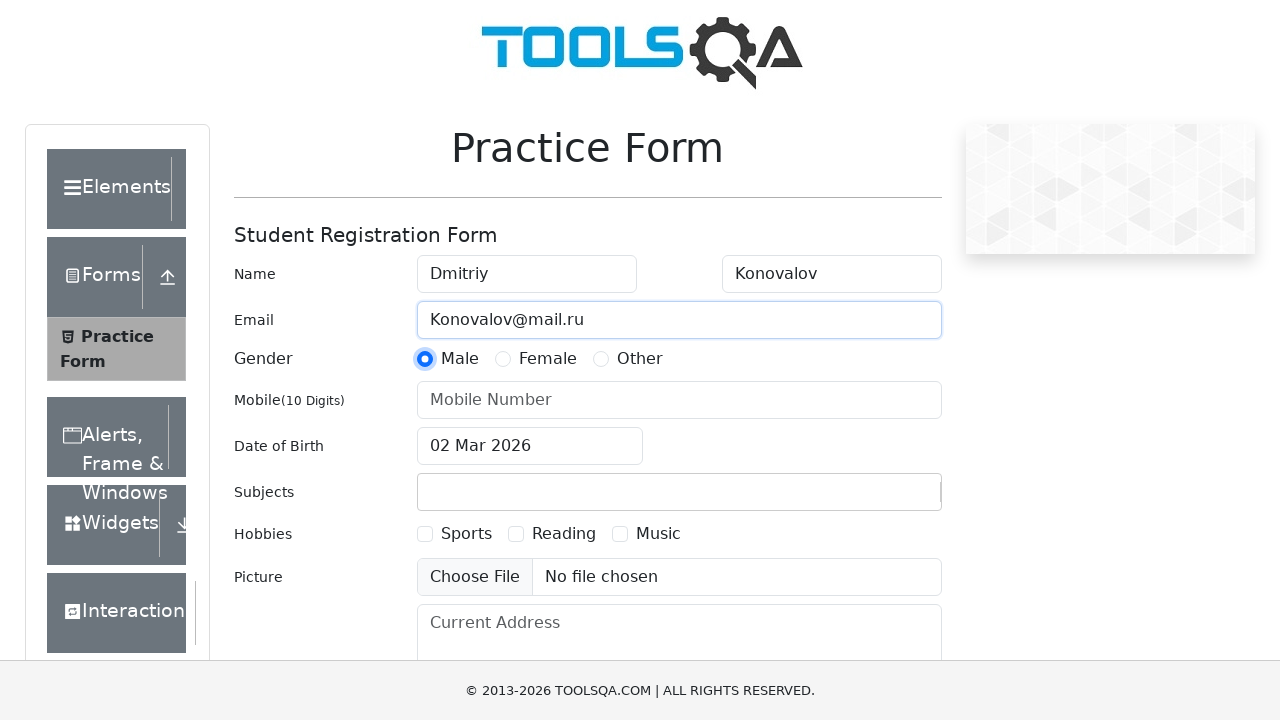

Filled Mobile number field with '89029384746' on #userNumber
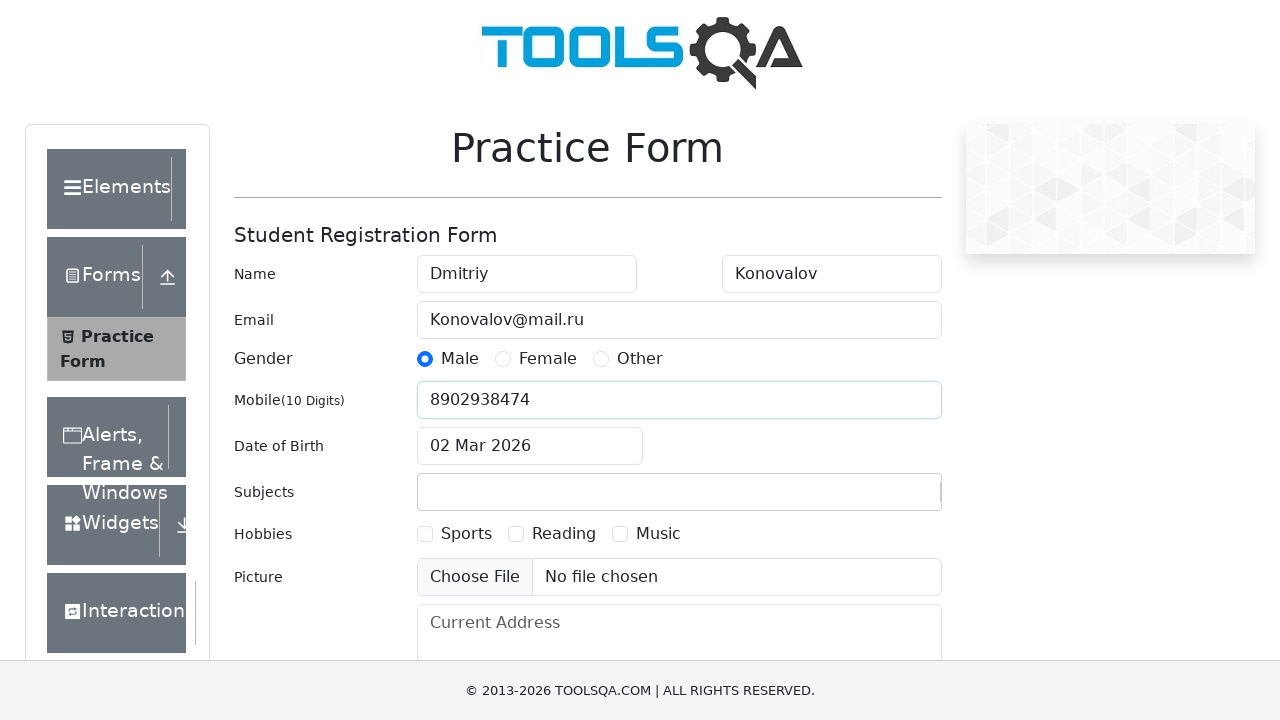

Opened Date of Birth calendar picker at (530, 446) on #dateOfBirthInput
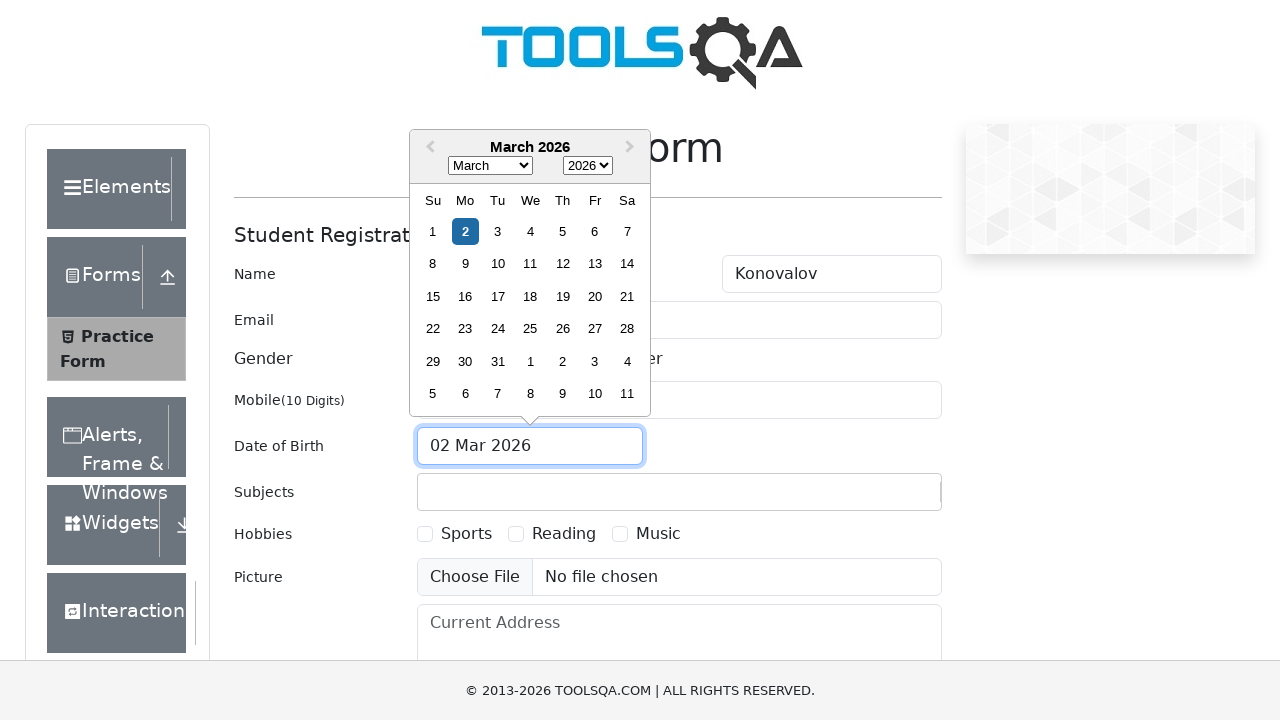

Selected date 10 from calendar at (498, 264) on .react-datepicker__day--010
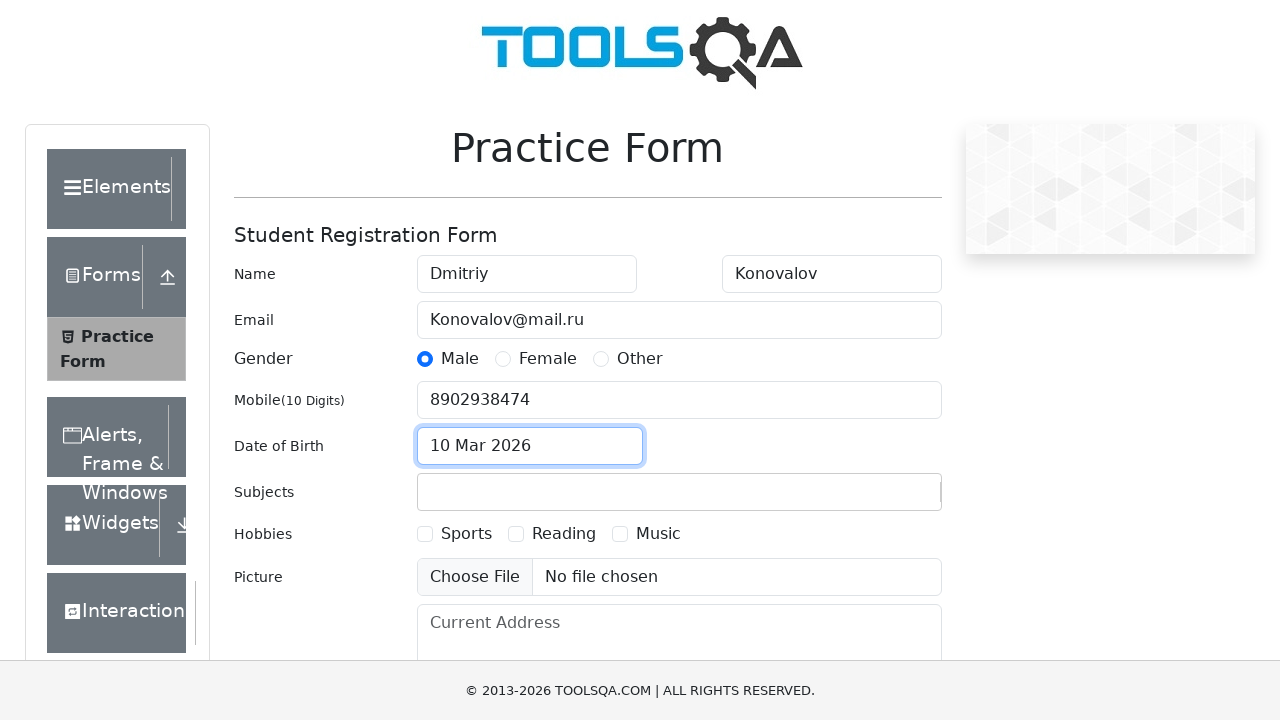

Filled Subjects field with 'Hist' on #subjectsInput
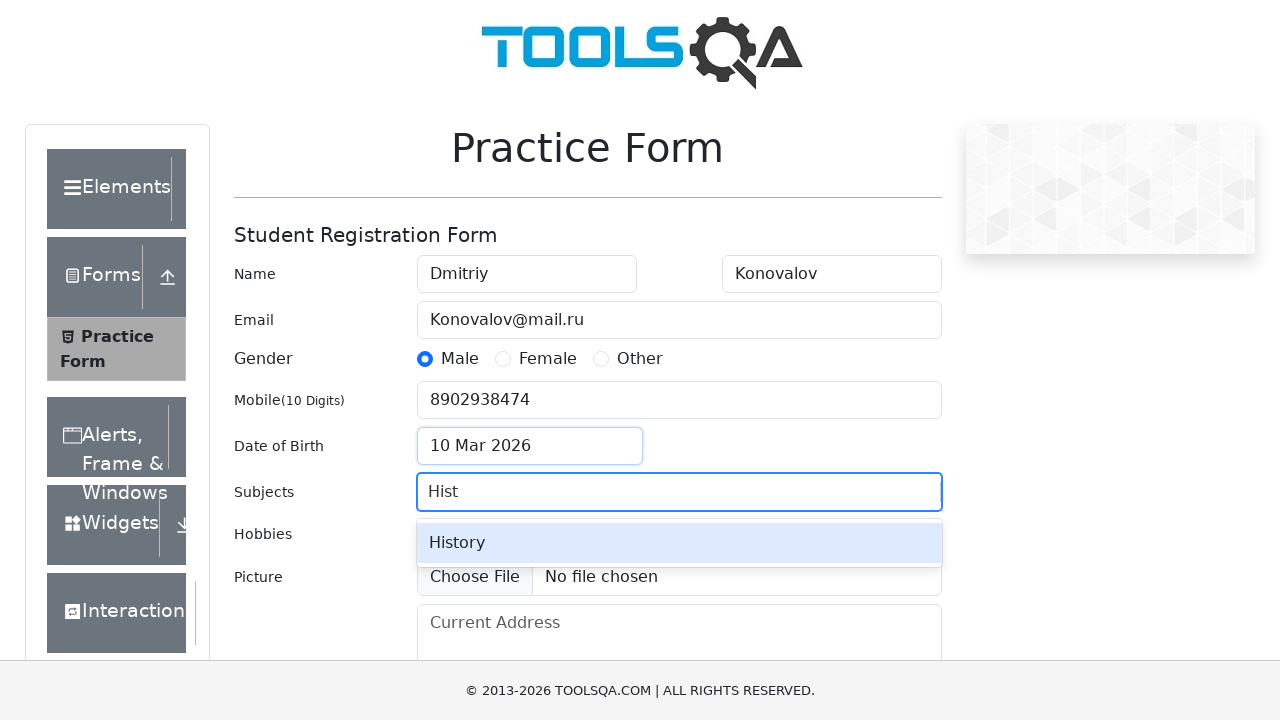

Subject autocomplete dropdown appeared
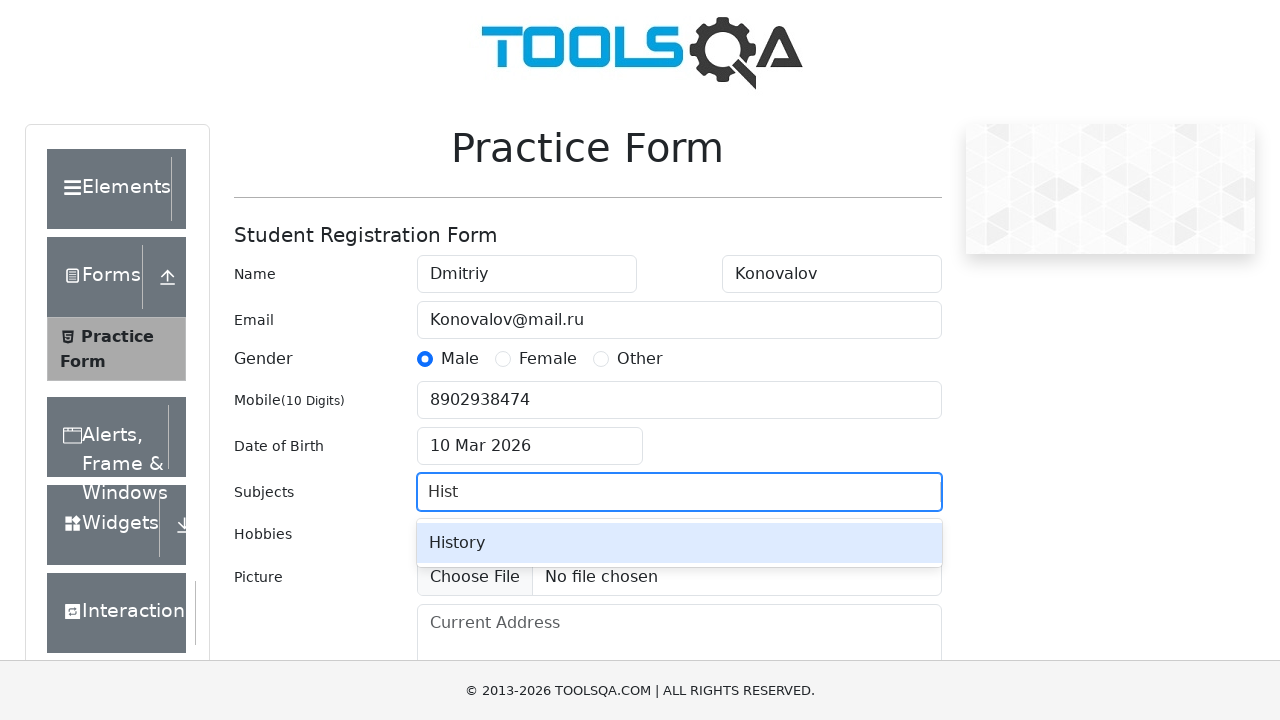

Selected subject from autocomplete dropdown at (679, 543) on .subjects-auto-complete__menu-list div[id*='react-select']
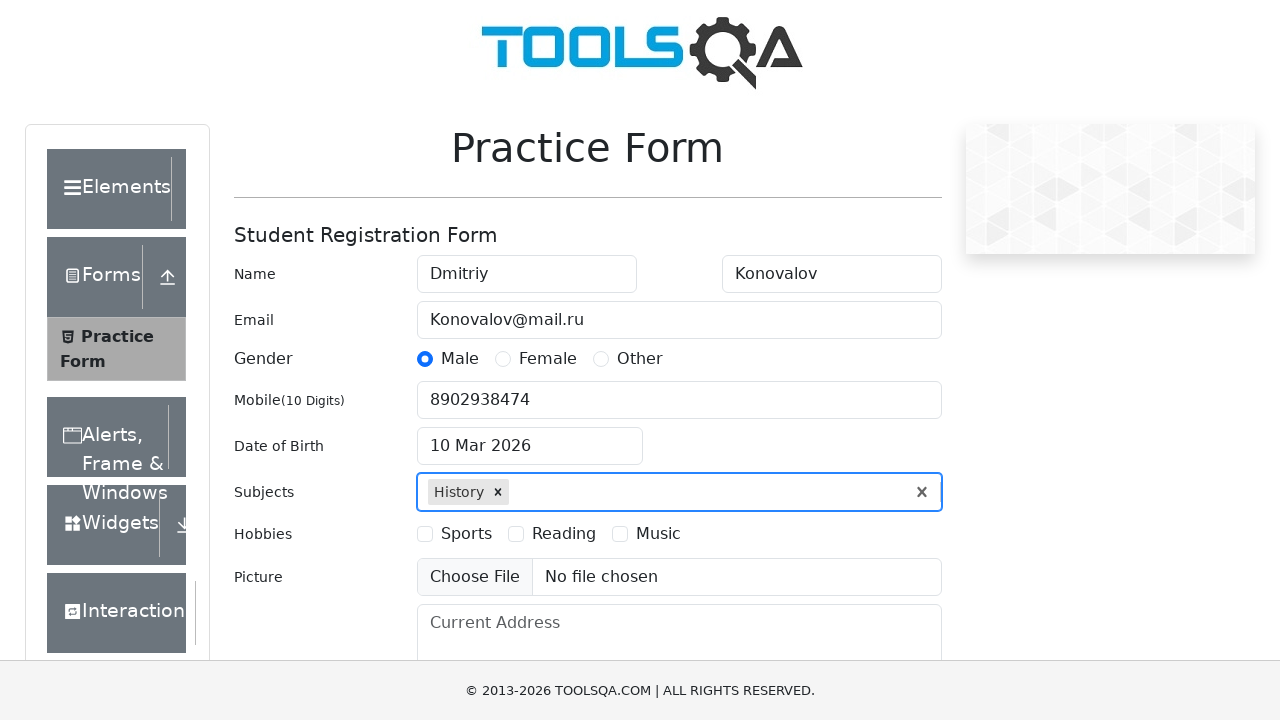

Selected Sports checkbox from Hobbies at (466, 534) on [for="hobbies-checkbox-1"]
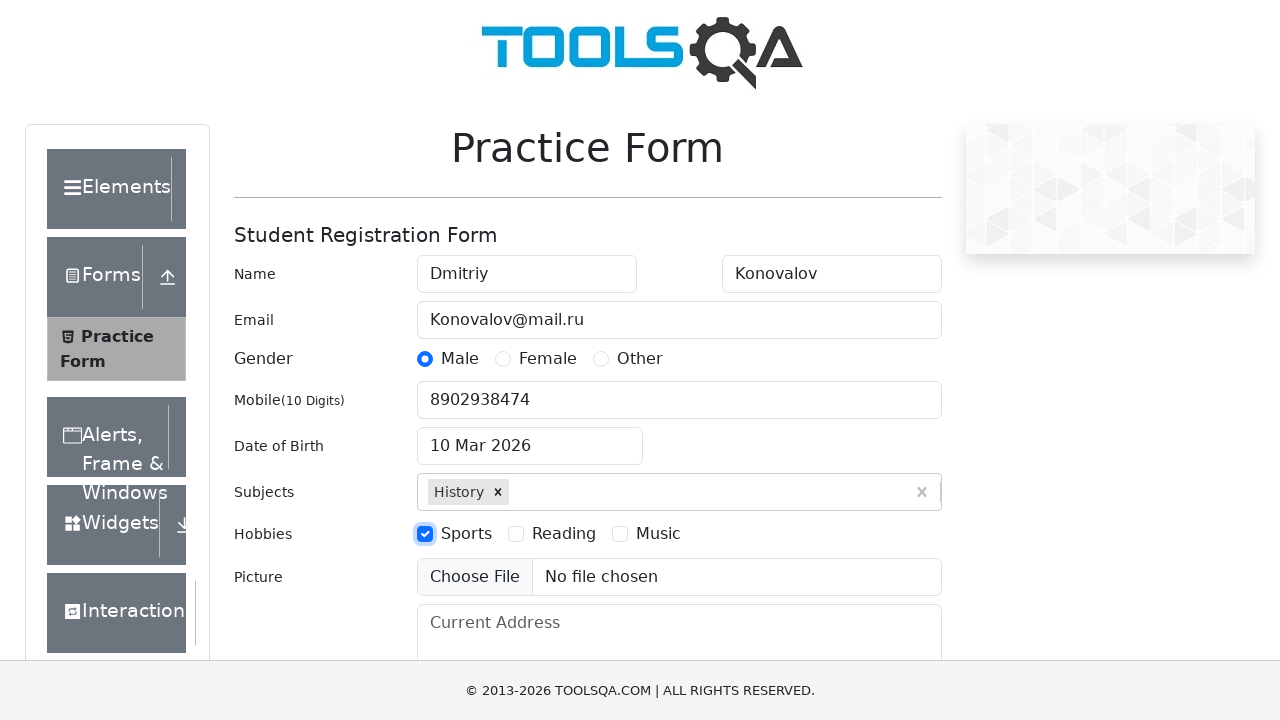

Filled Current Address field with 'Nosova 95' on #currentAddress
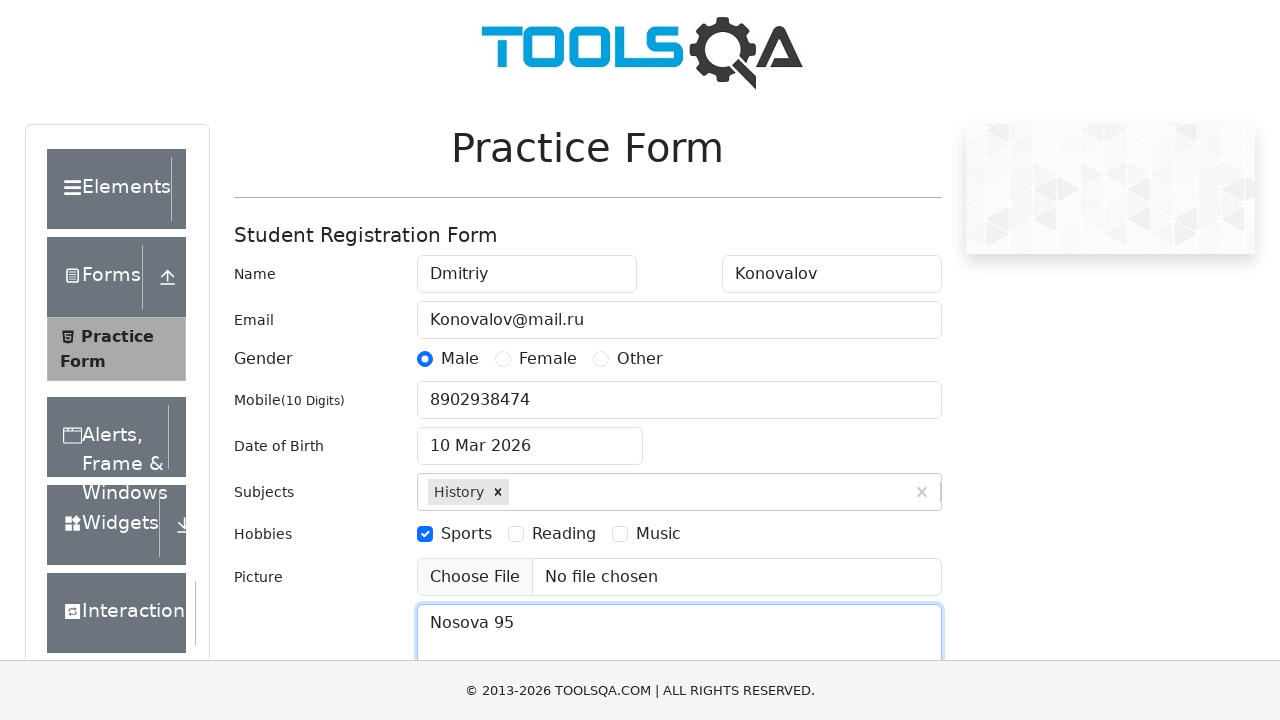

Opened State dropdown at (527, 437) on xpath=//*[@id="state"]/child::div
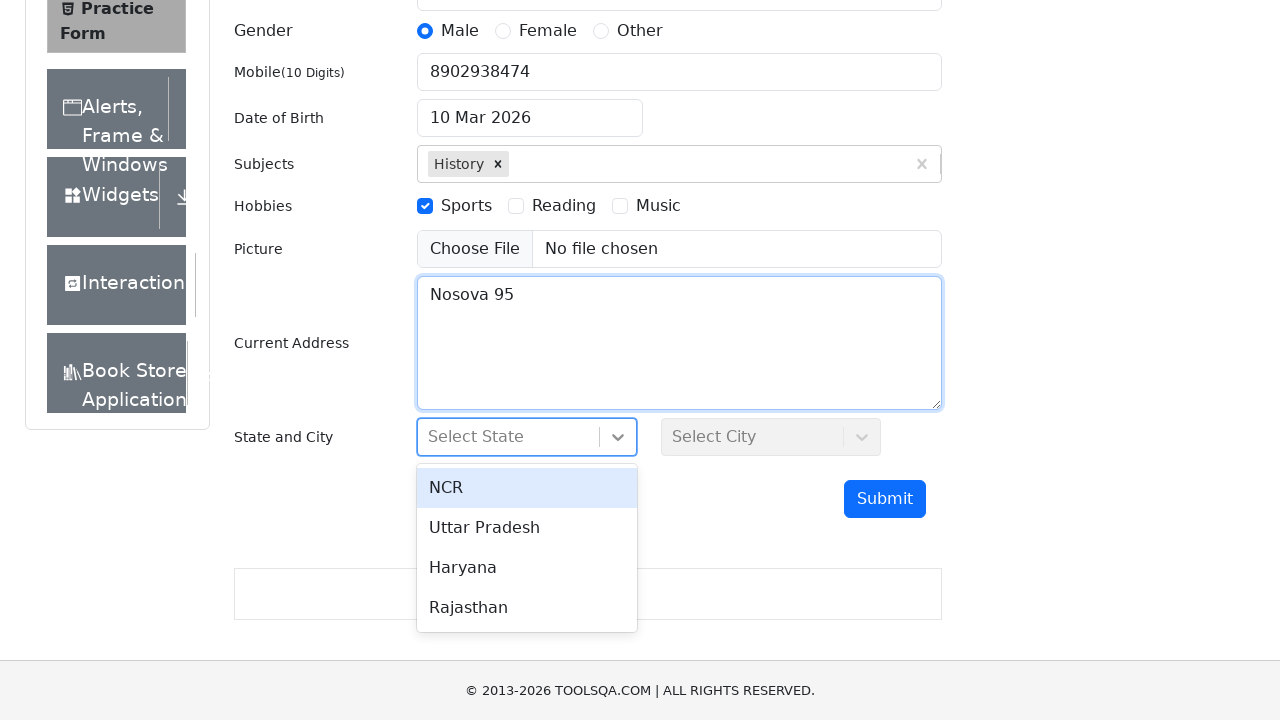

State dropdown options loaded
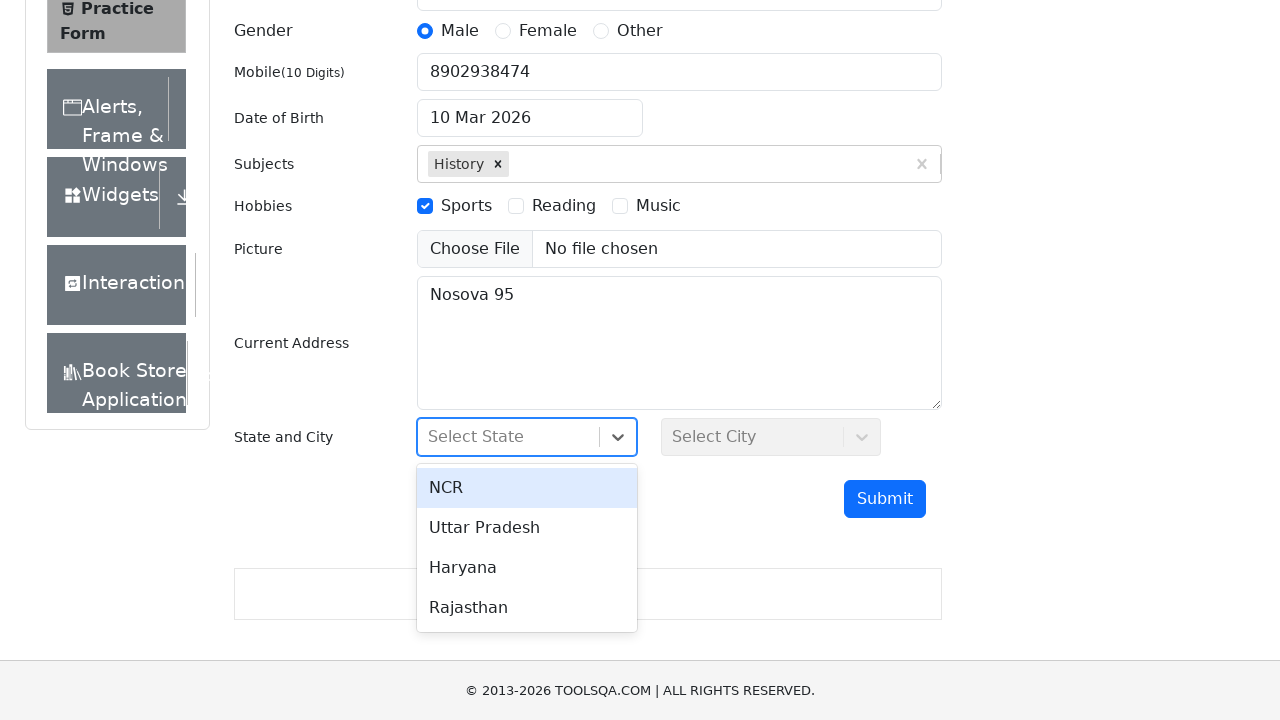

Selected first state option from dropdown at (527, 488) on #react-select-3-option-0
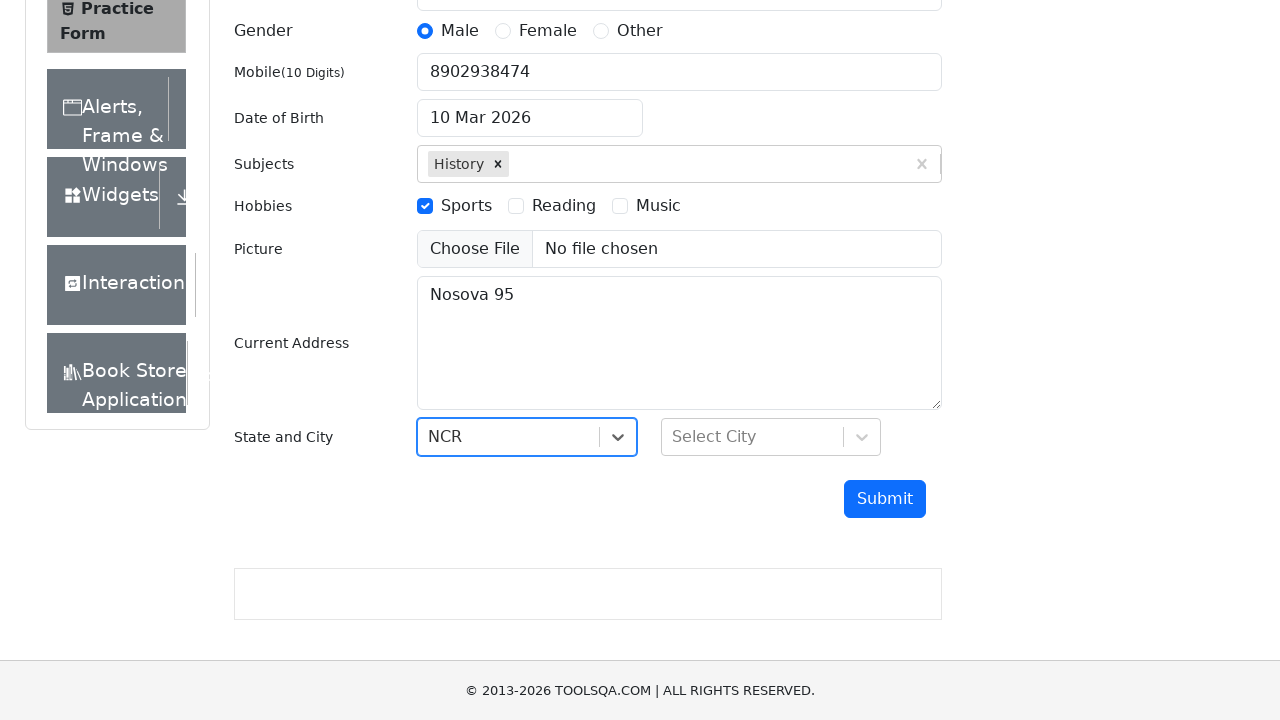

Opened City dropdown at (771, 437) on xpath=//*[@id="city"]/child::div
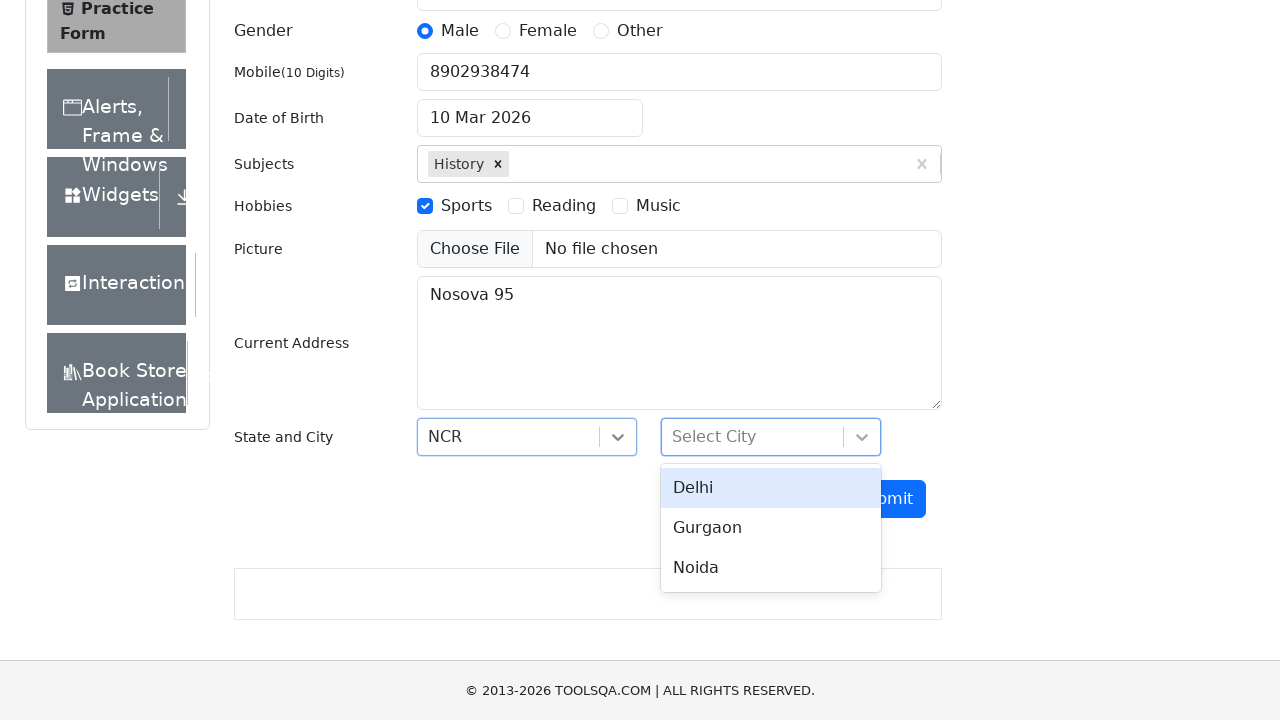

City dropdown options loaded
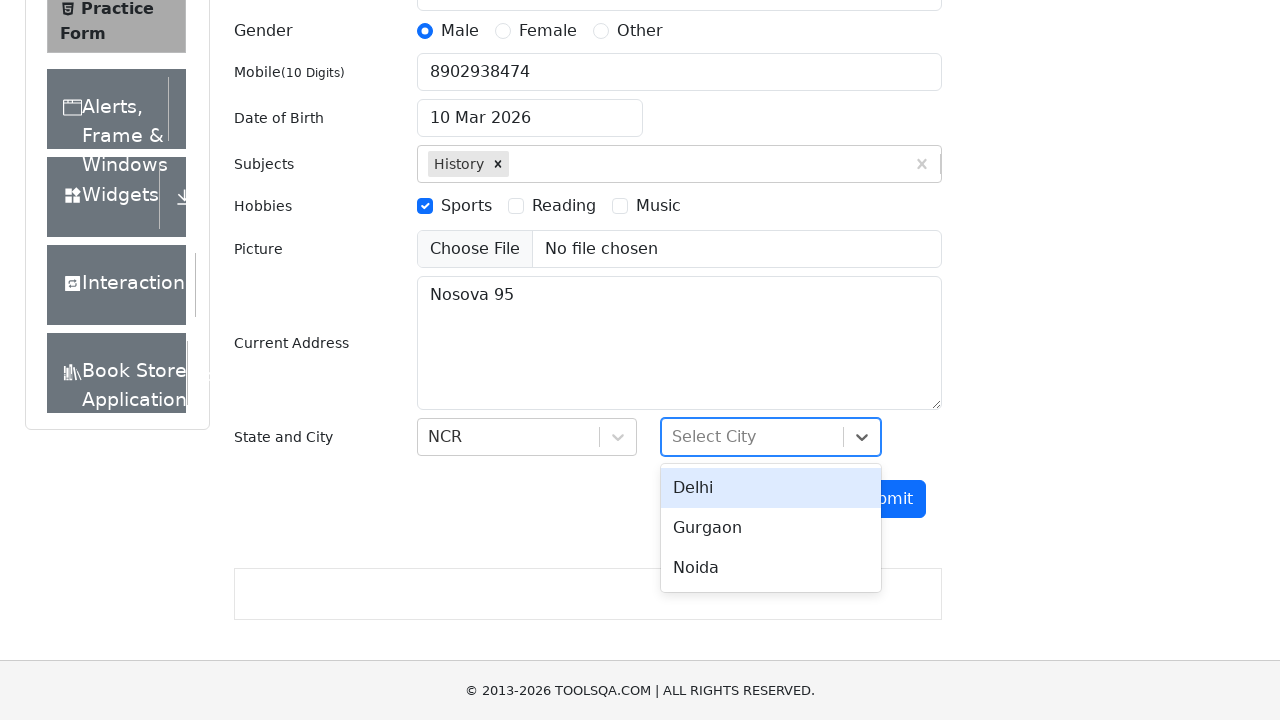

Selected city option from dropdown at (771, 528) on #react-select-4-option-1
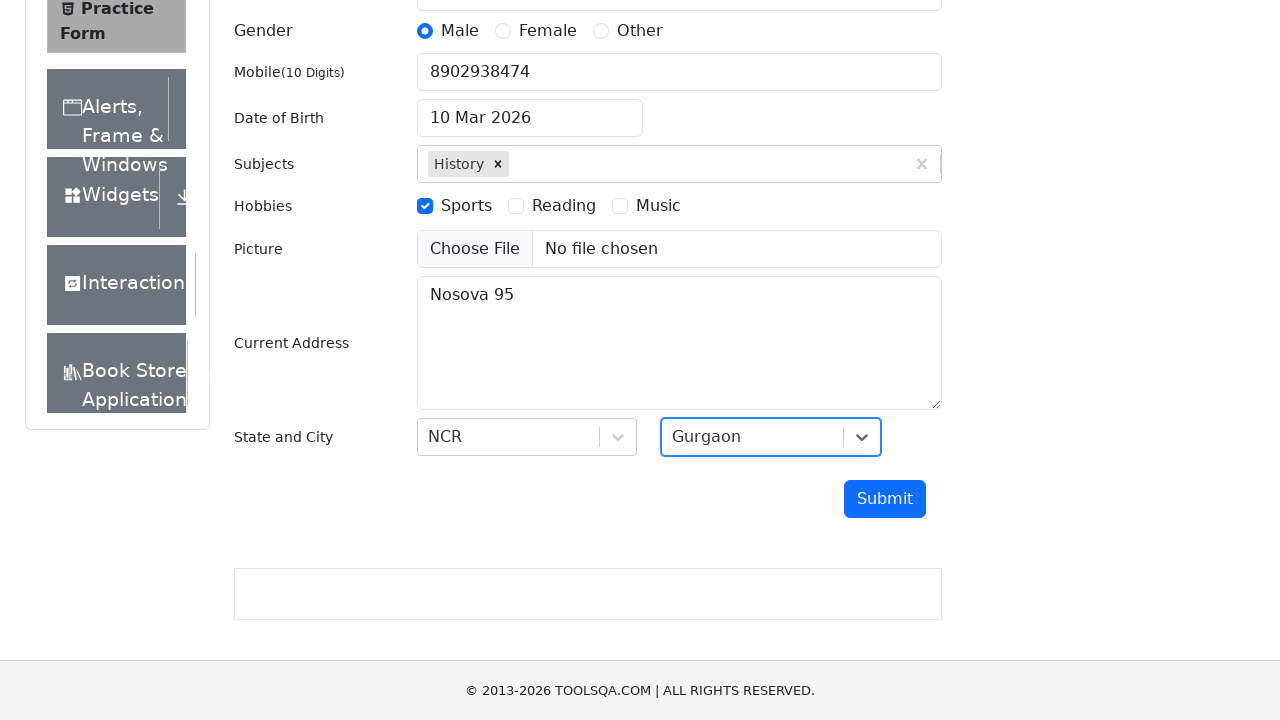

Clicked Submit button to submit the form at (885, 499) on #submit
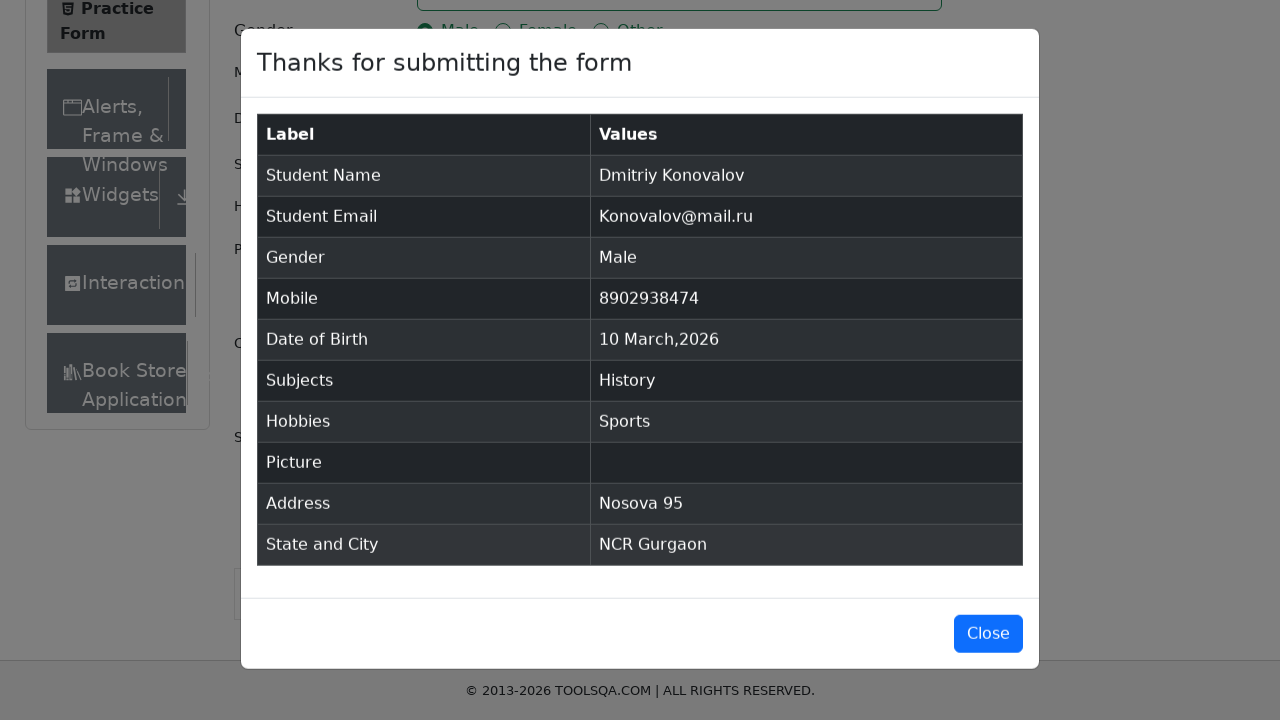

Form submission confirmation table appeared
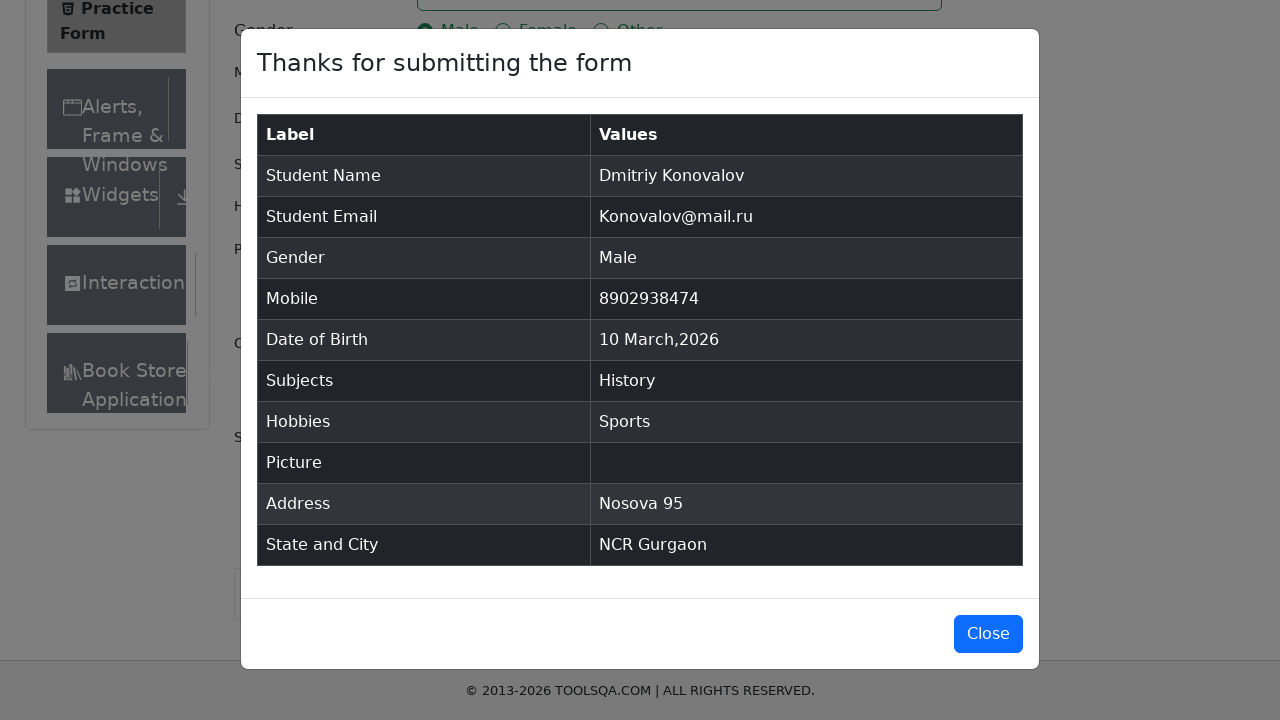

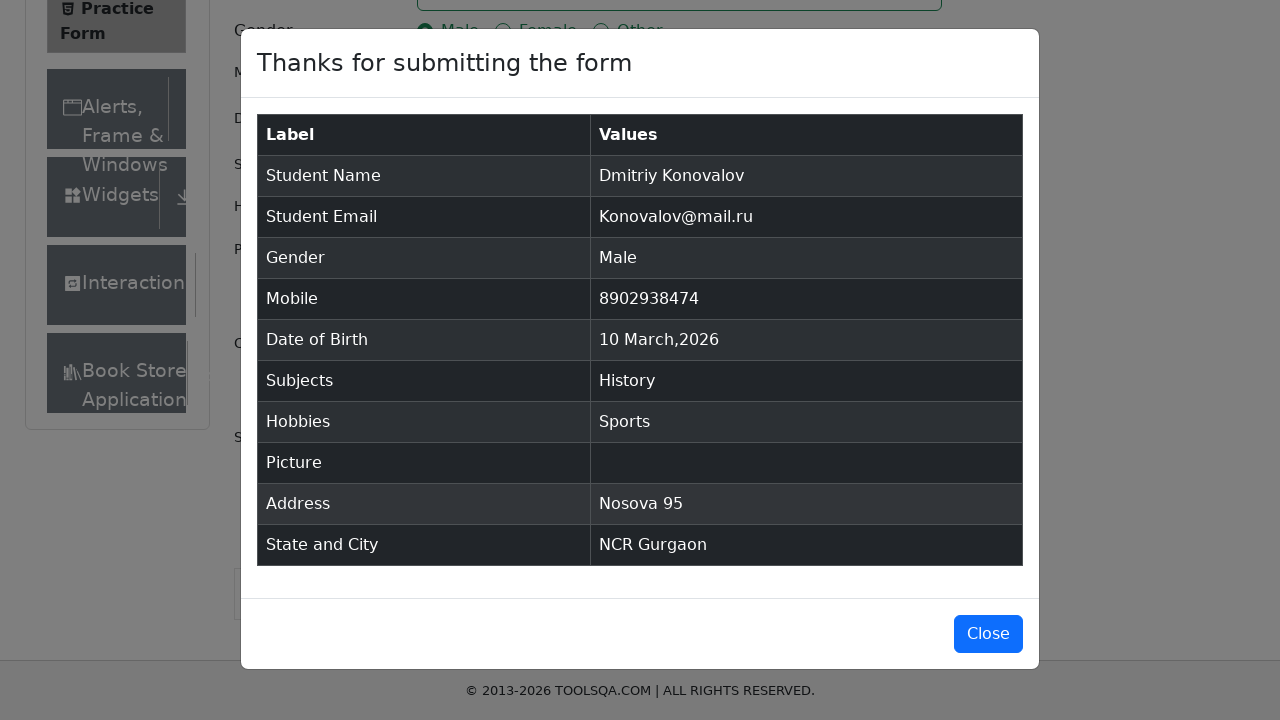